Tests the Playwright homepage by verifying the page title contains "Playwright", checking the "Get Started" link has the correct href attribute, clicking the link, and verifying navigation to the intro page.

Starting URL: https://playwright.dev

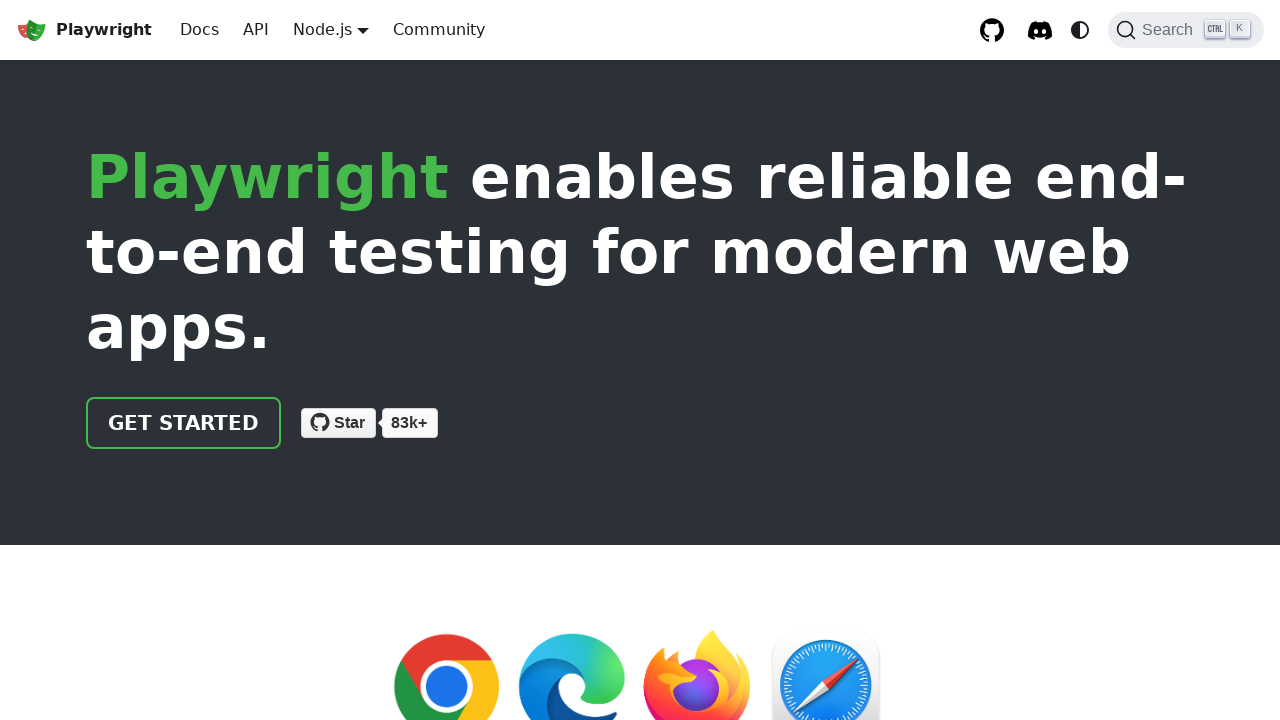

Verified page title contains 'Playwright'
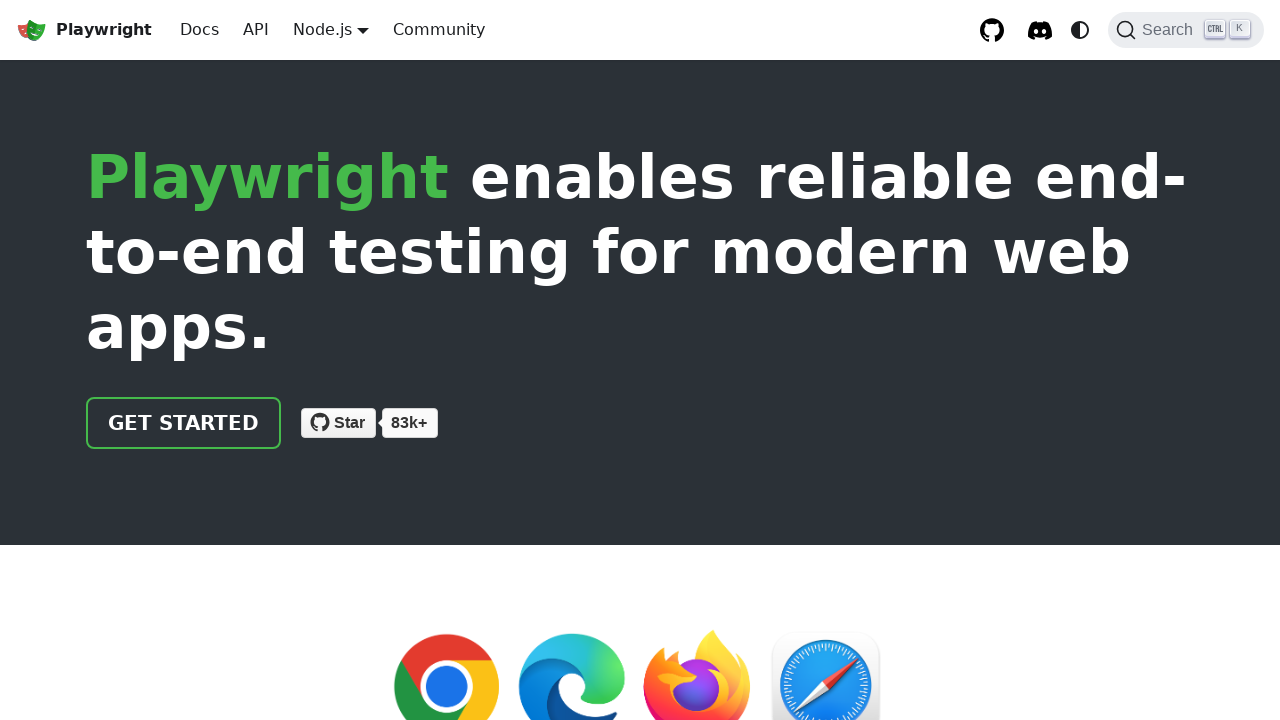

Located 'Get Started' link
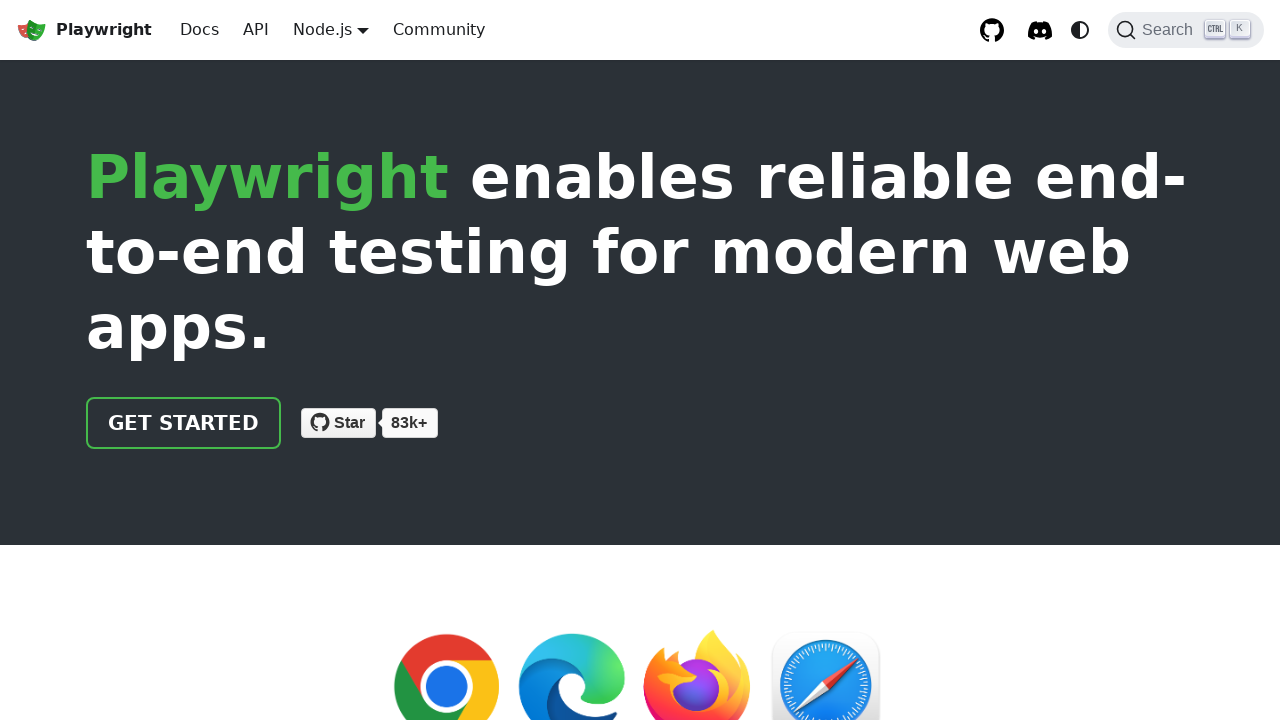

Verified 'Get Started' link has correct href attribute '/docs/intro'
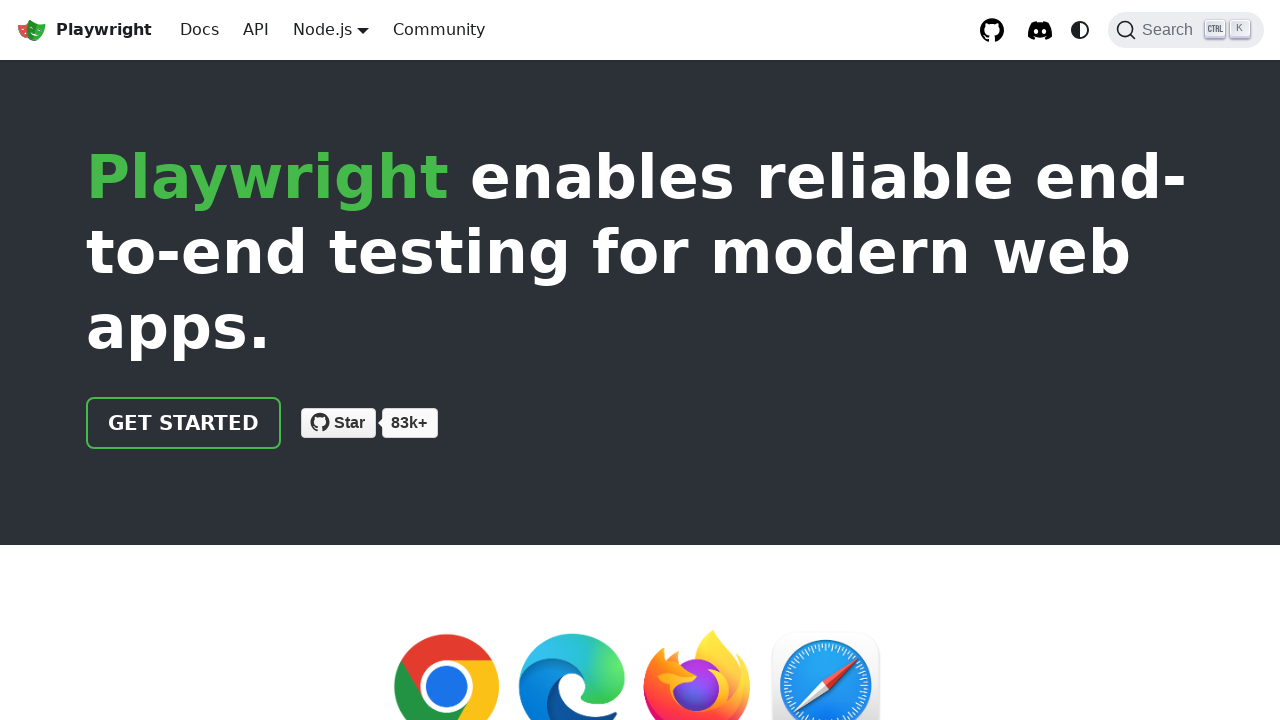

Clicked 'Get Started' link at (184, 423) on text=Get Started
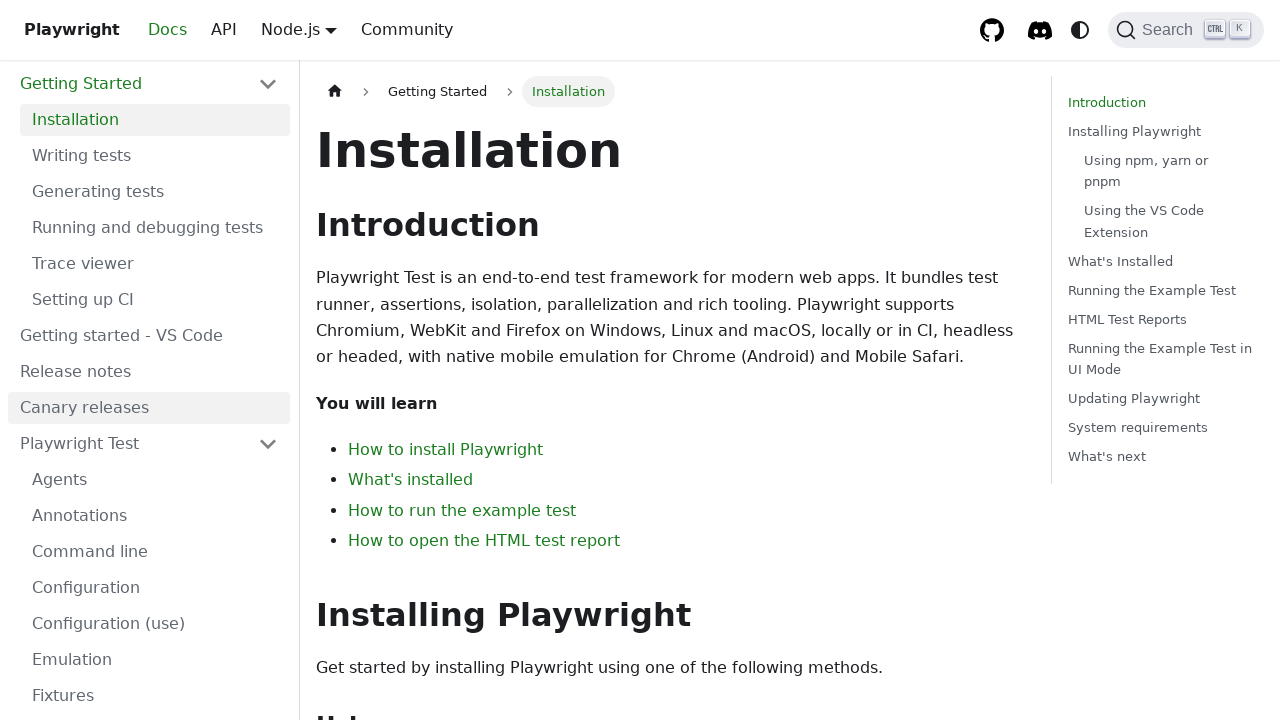

Verified navigation to intro page - URL contains 'intro'
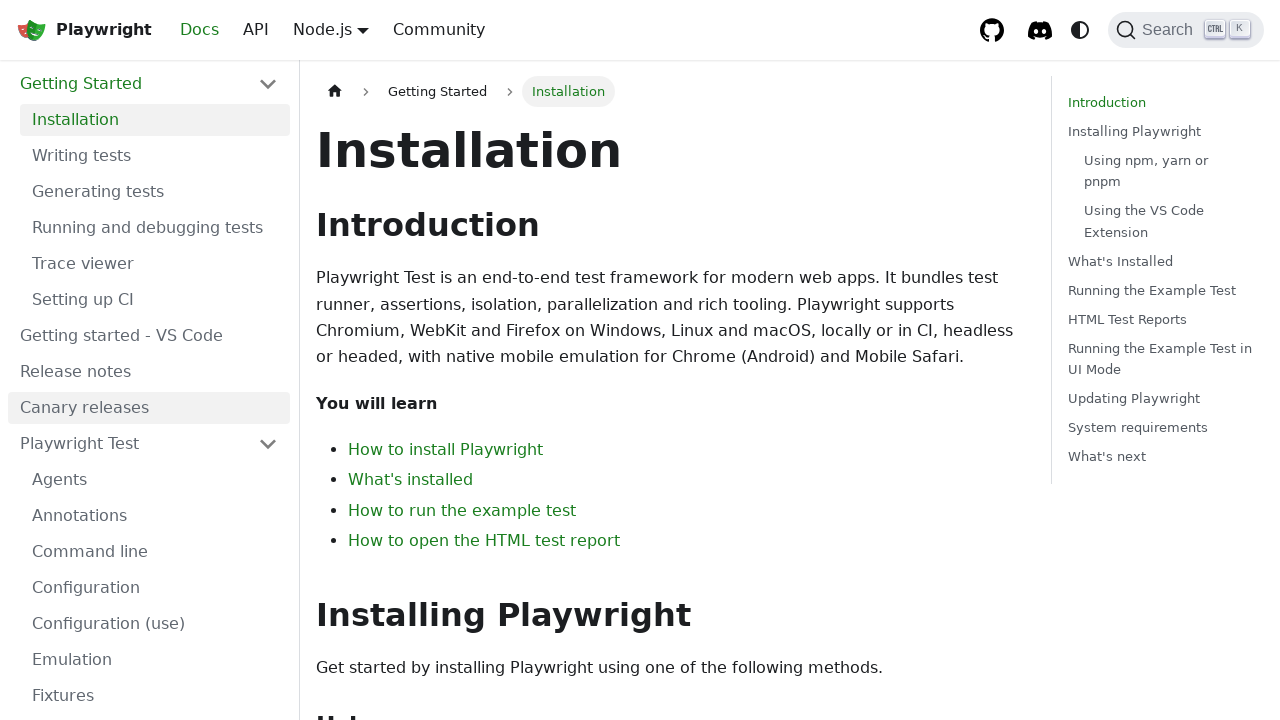

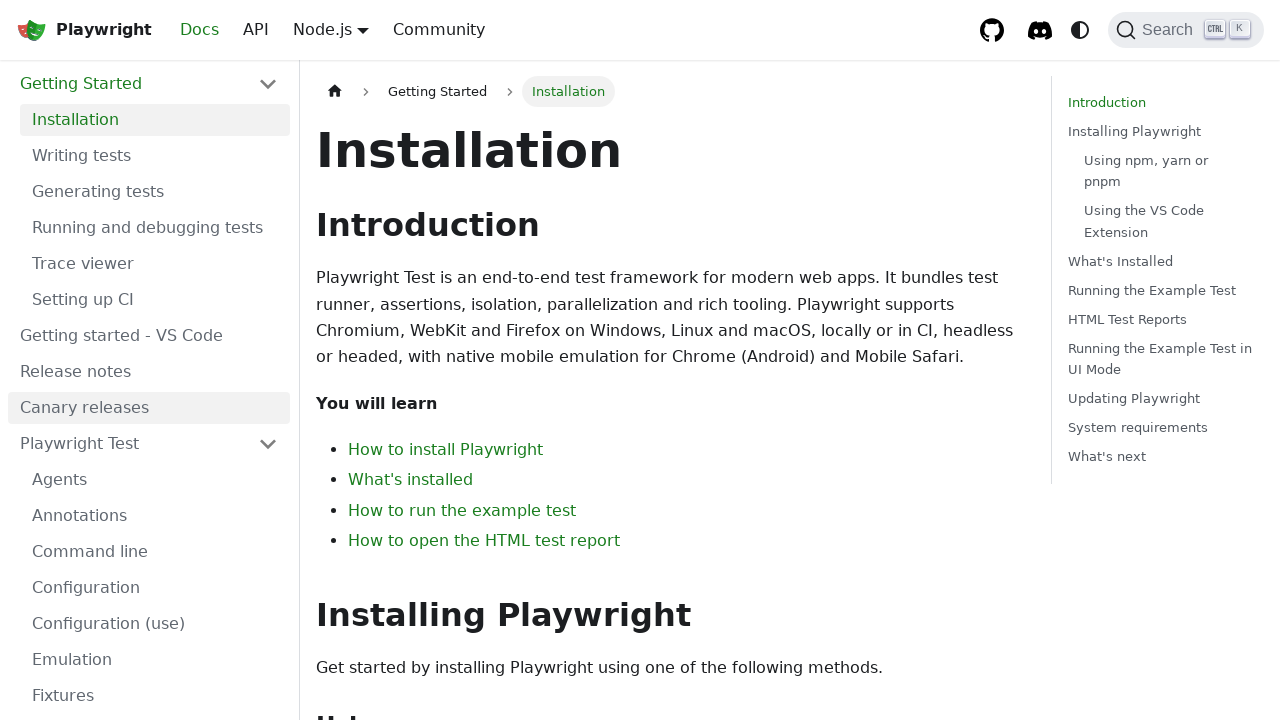